Navigates to the Pokematch project page and waits for content to load

Starting URL: https://kripple.github.io/pokematch

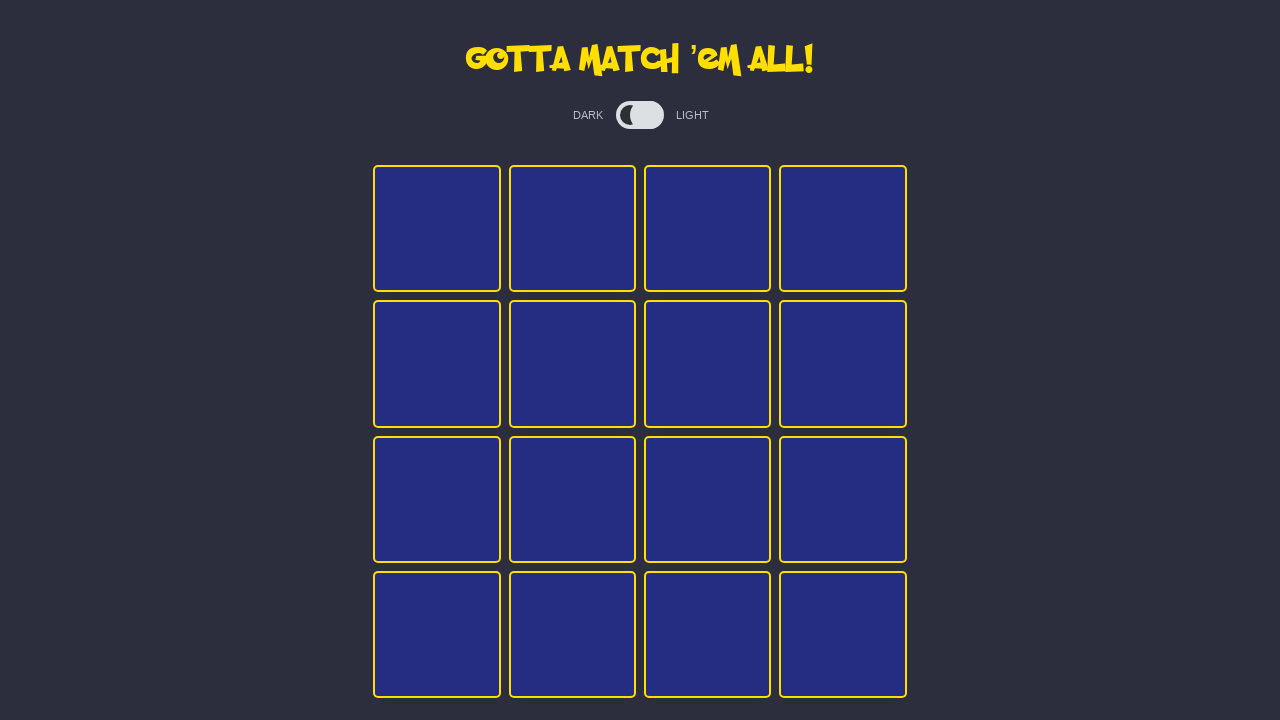

Set viewport size to 1440x1000
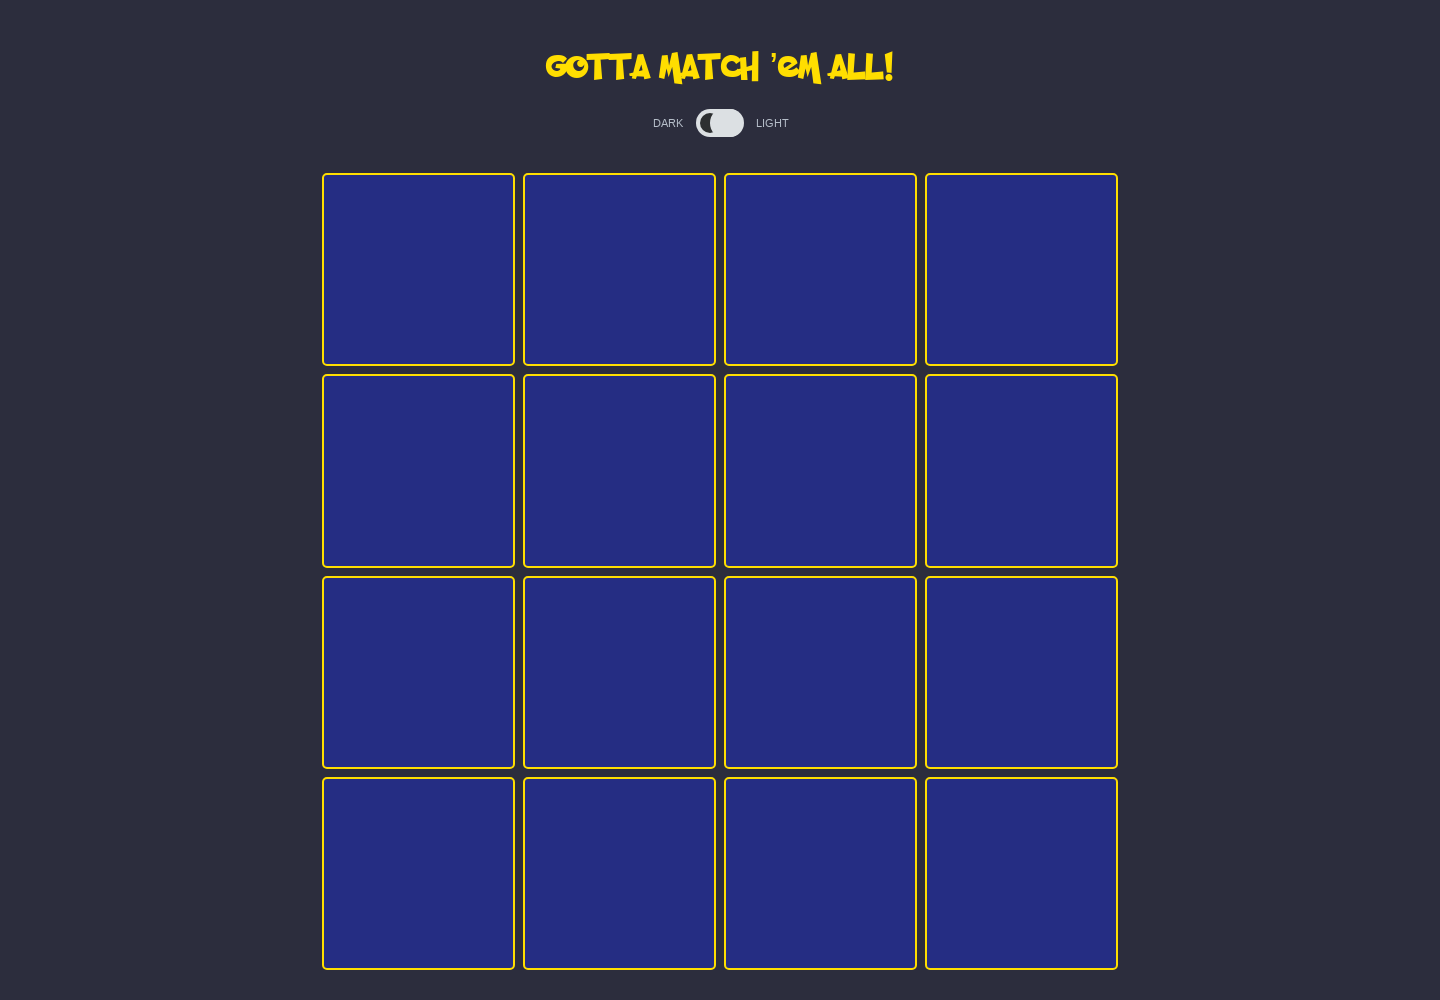

Waited 2 seconds for Pokematch page content to load
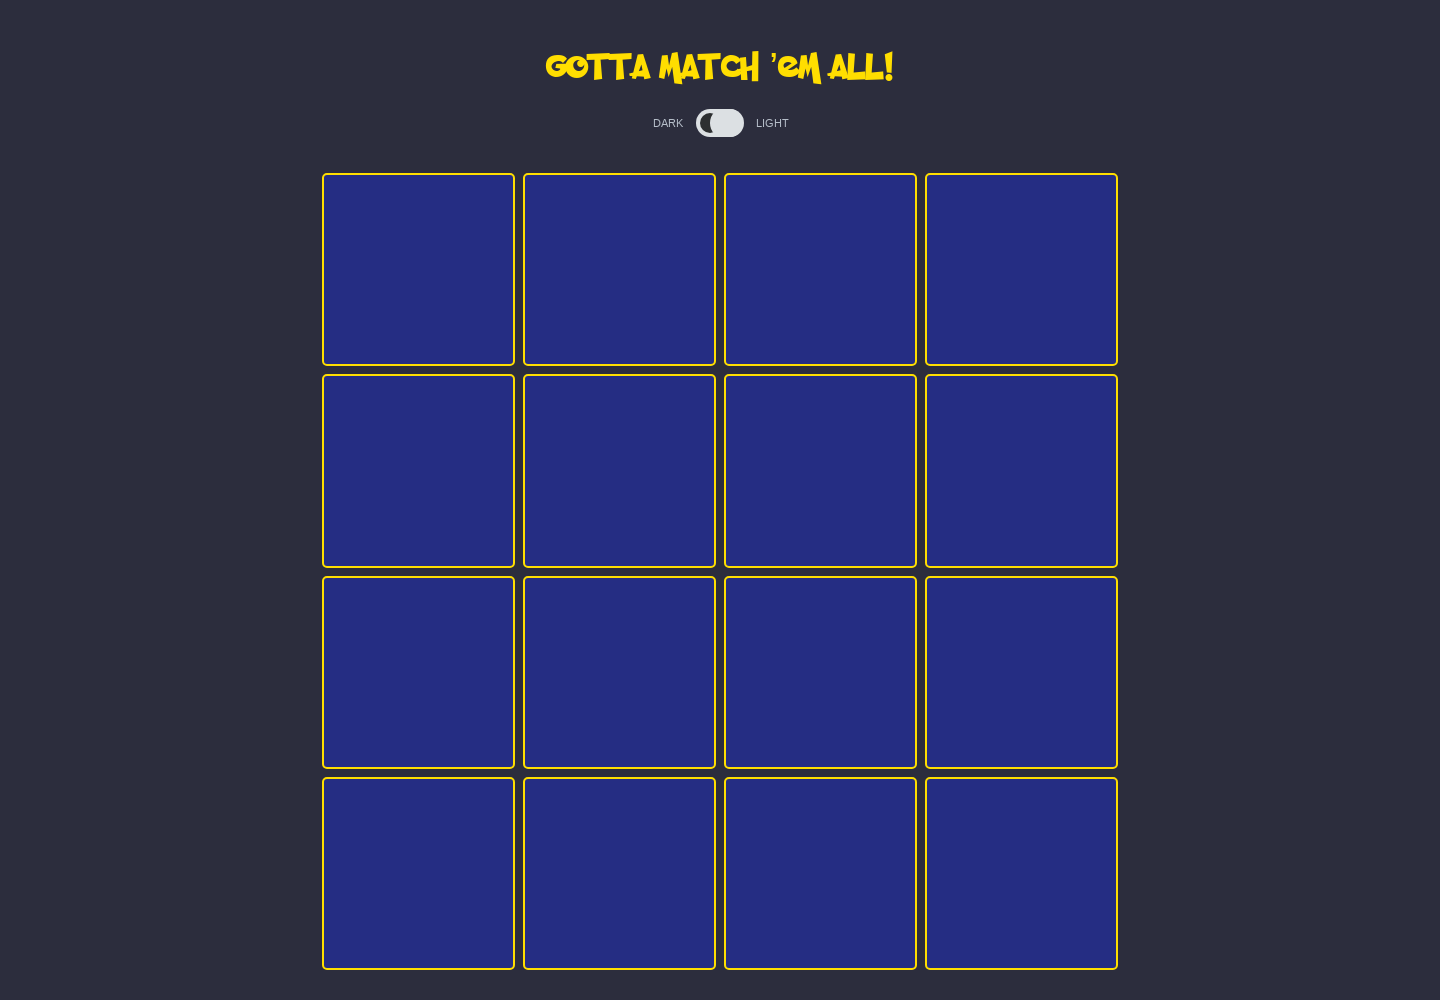

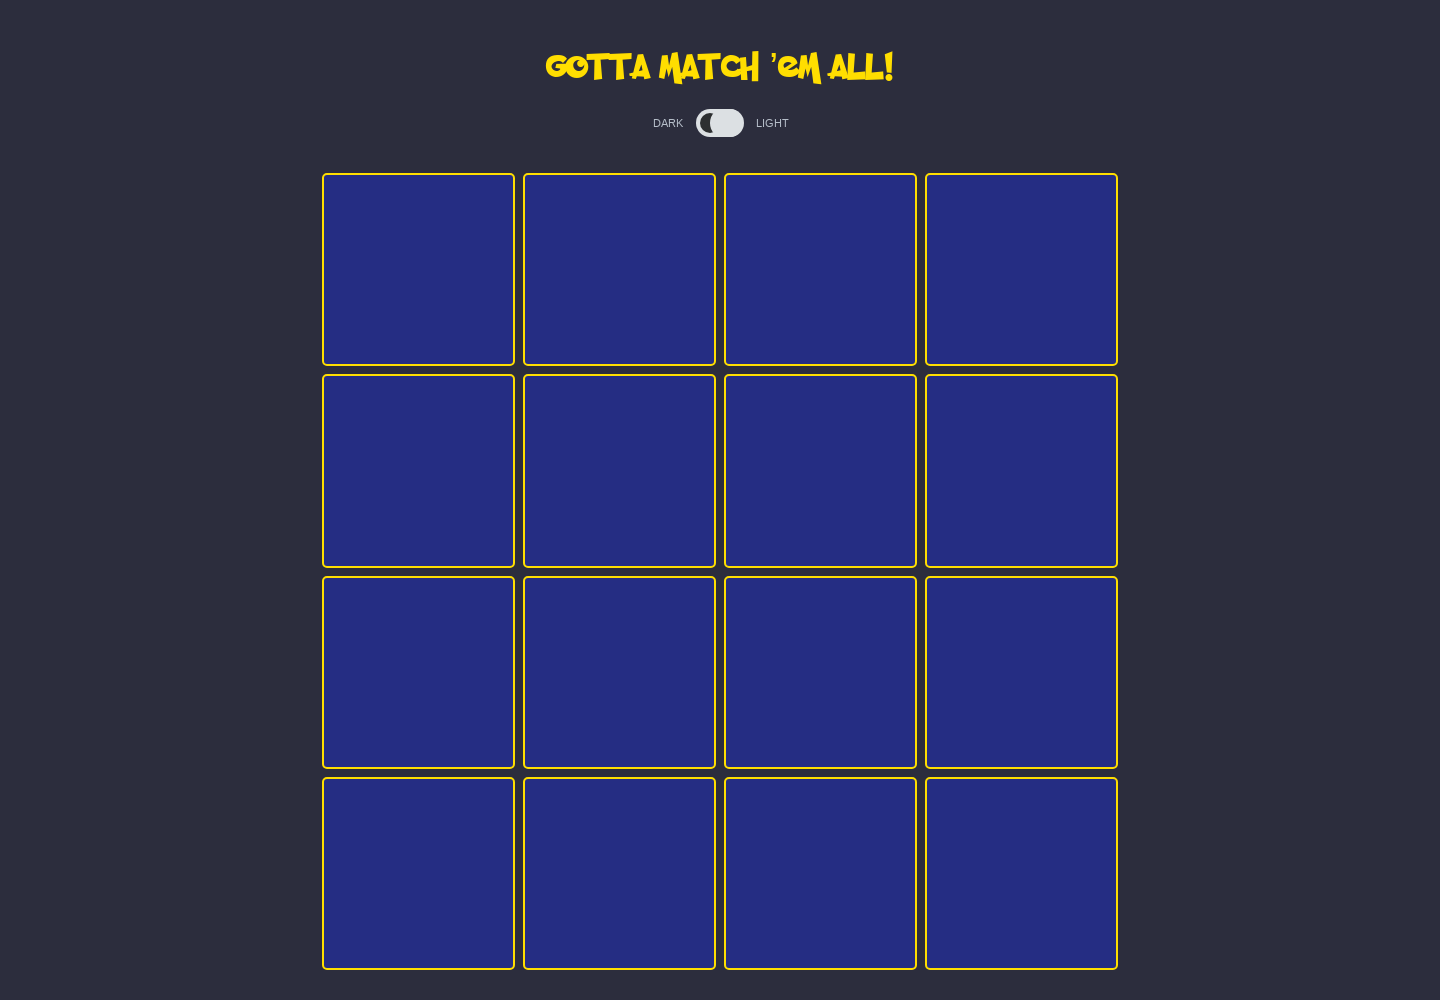